Tests button text update functionality by entering text in an input field and clicking a button to update its label

Starting URL: http://uitestingplayground.com/textinput

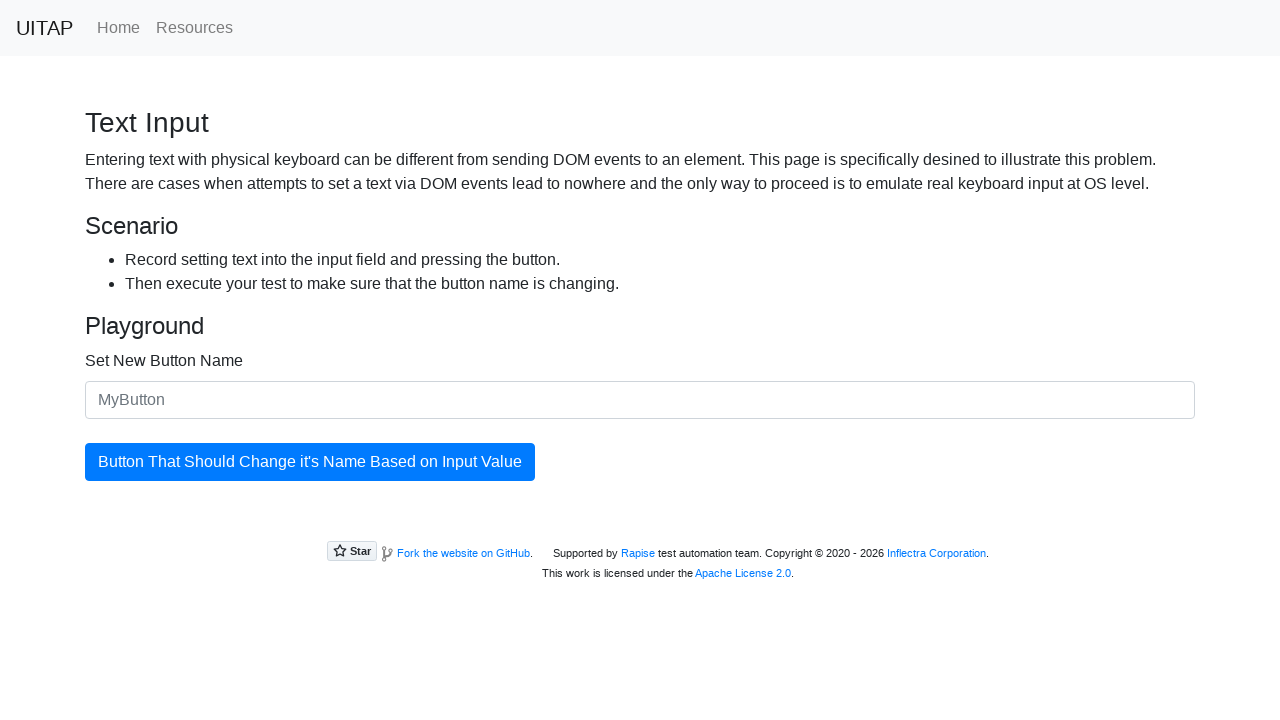

Entered 'SkyPro' into the input field on #newButtonName
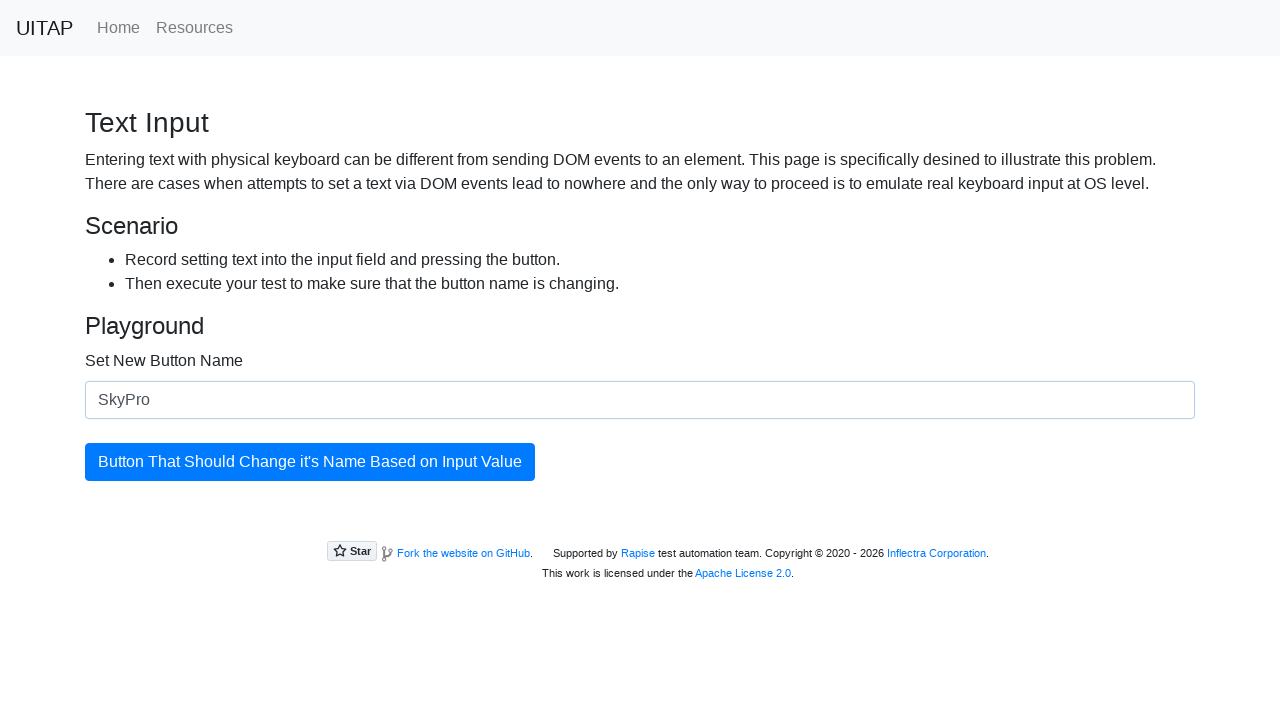

Clicked the button to update its text at (310, 462) on #updatingButton
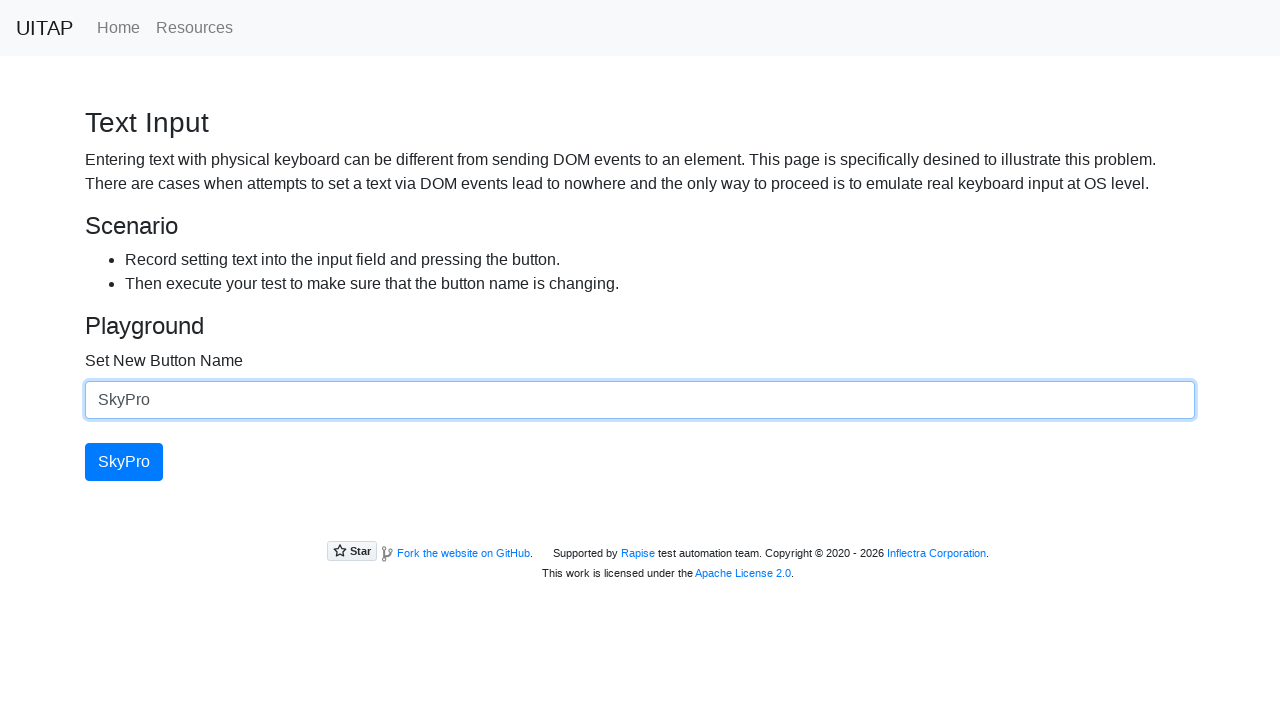

Button text updated to 'SkyPro' and verified
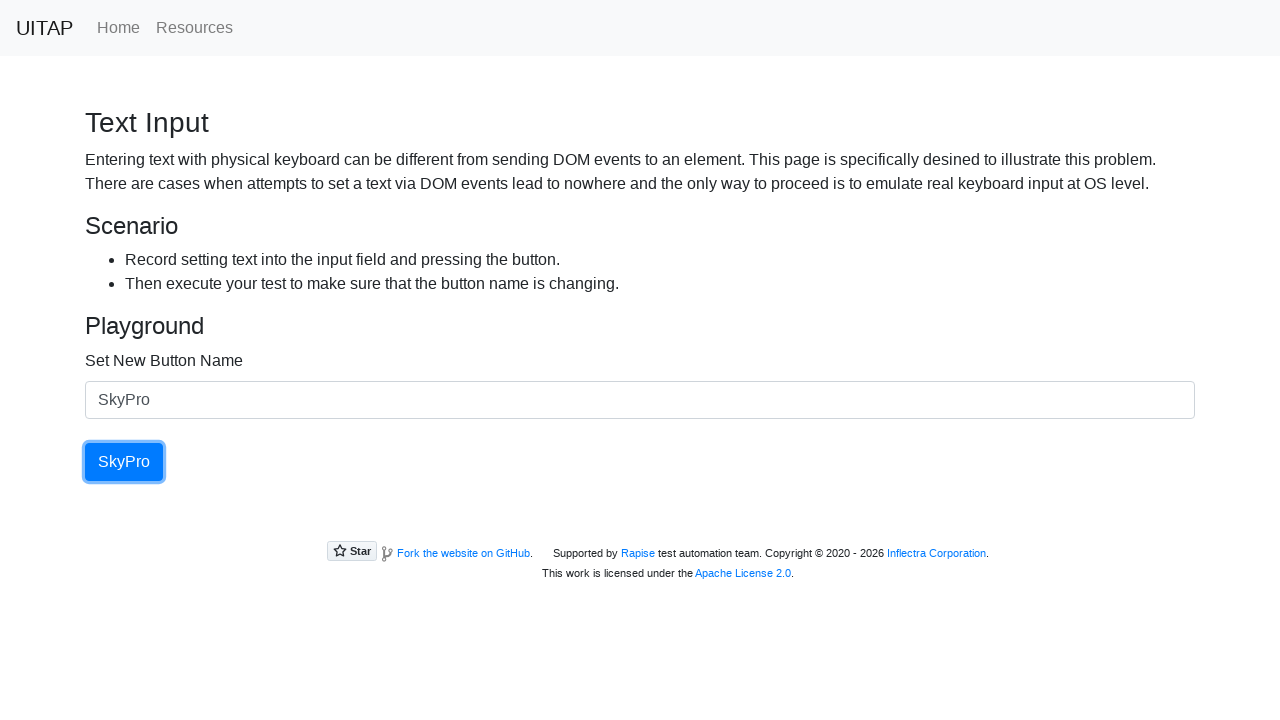

Verified button text is 'SkyPro'
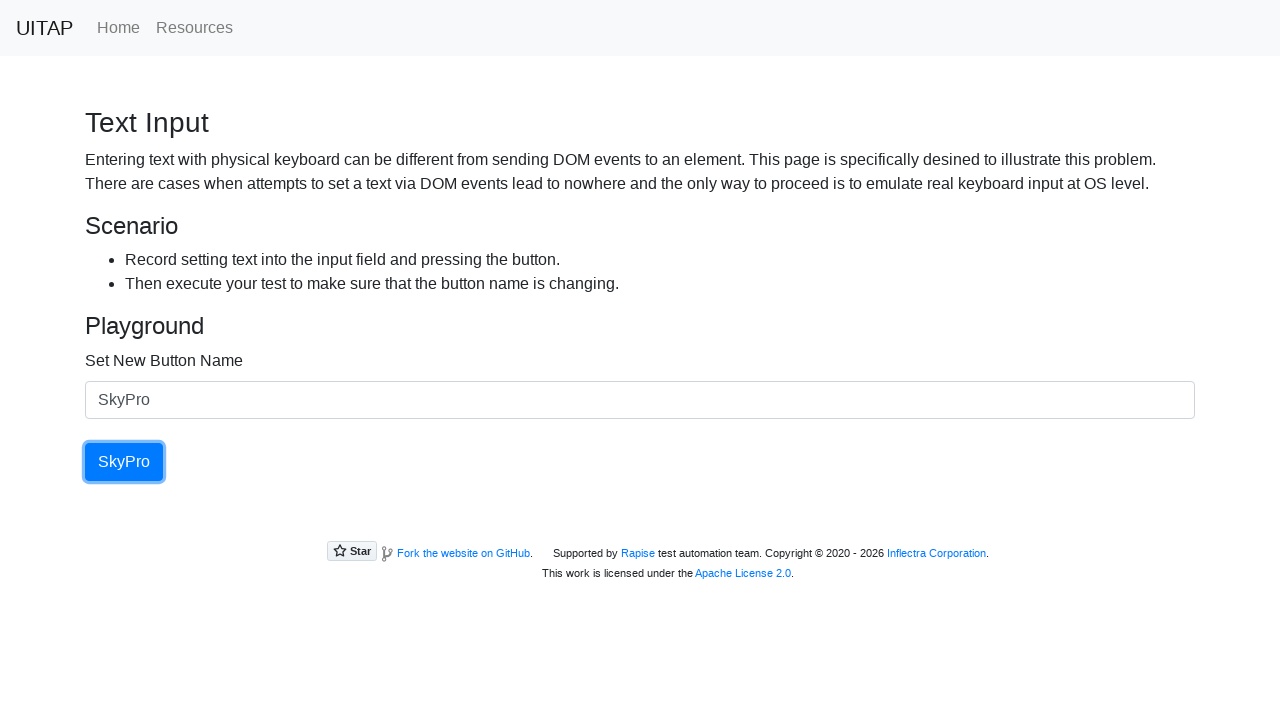

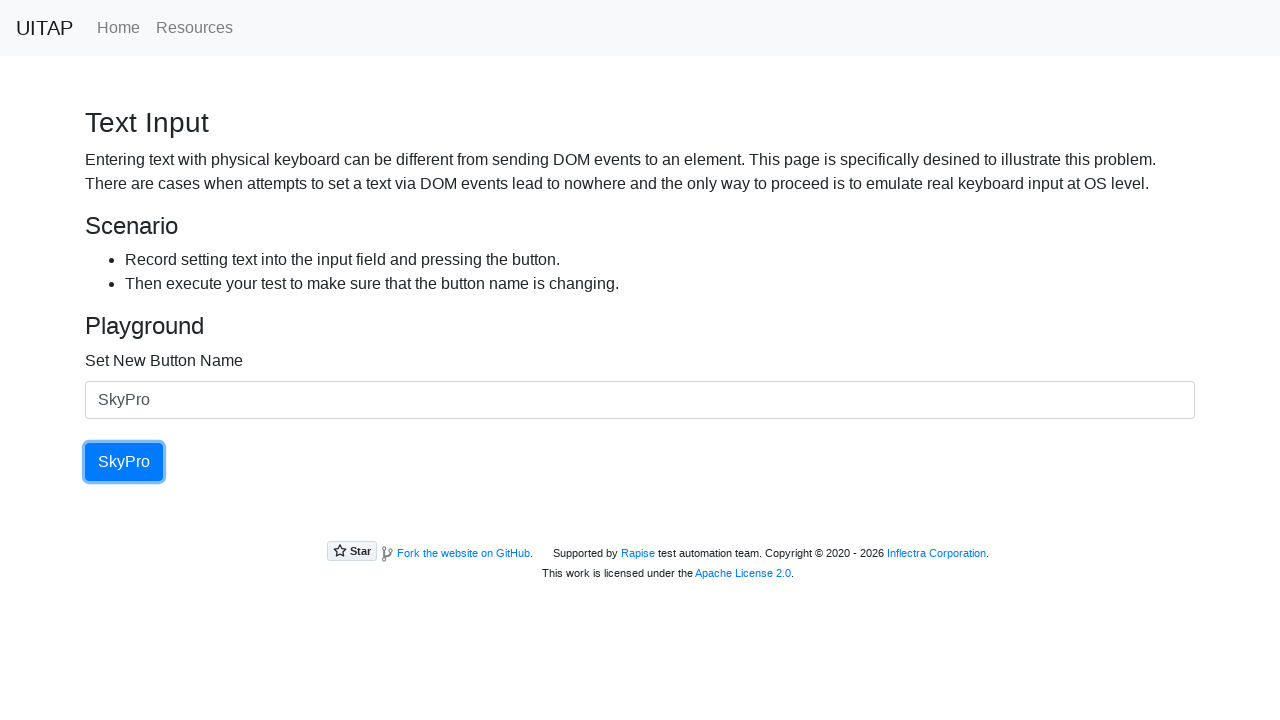